Tests basic mouse click functionality by navigating to Selenium's mouse interaction test page and clicking on an element

Starting URL: https://www.selenium.dev/selenium/web/mouse_interaction.html

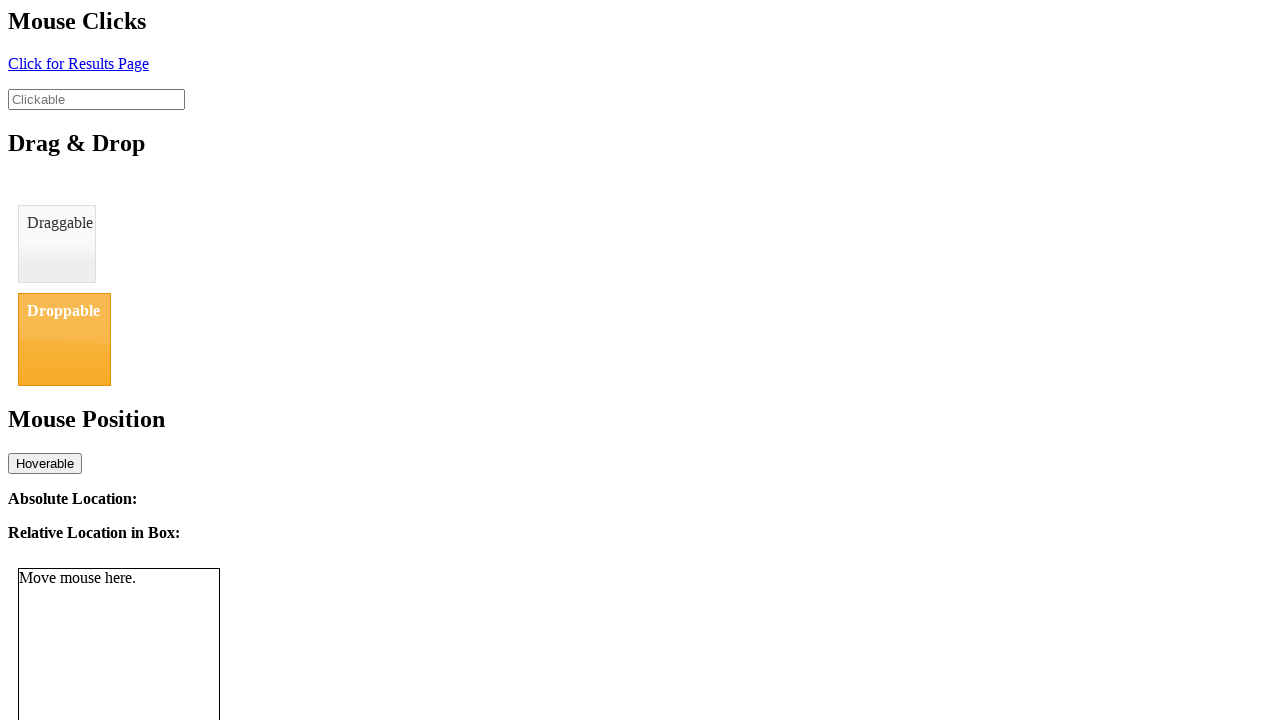

Navigated to Selenium mouse interaction test page
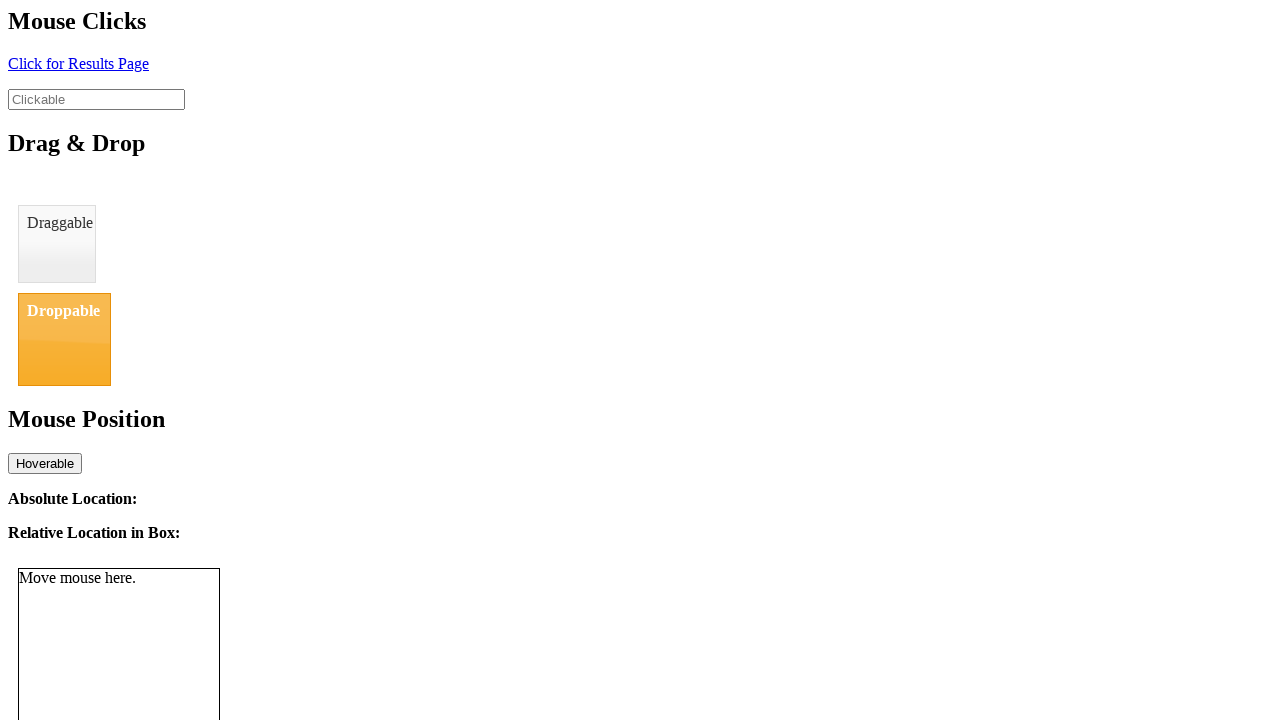

Clicked on element with id 'click' at (78, 63) on #click
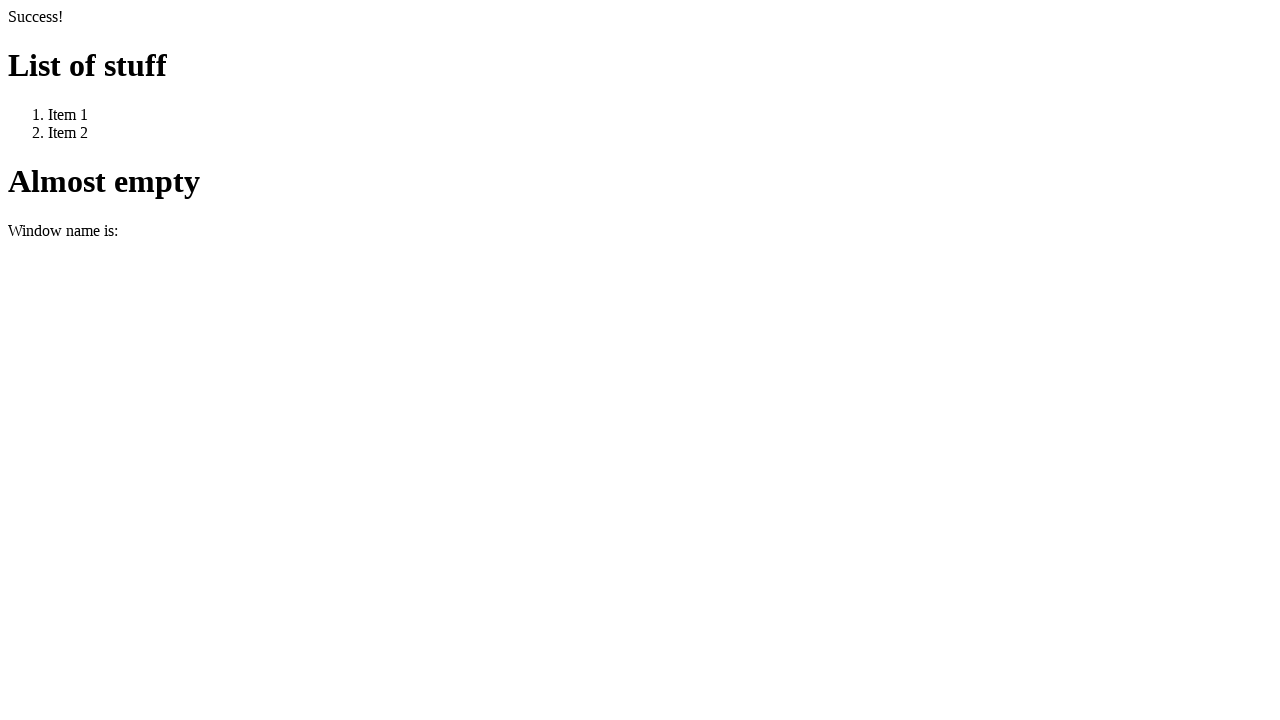

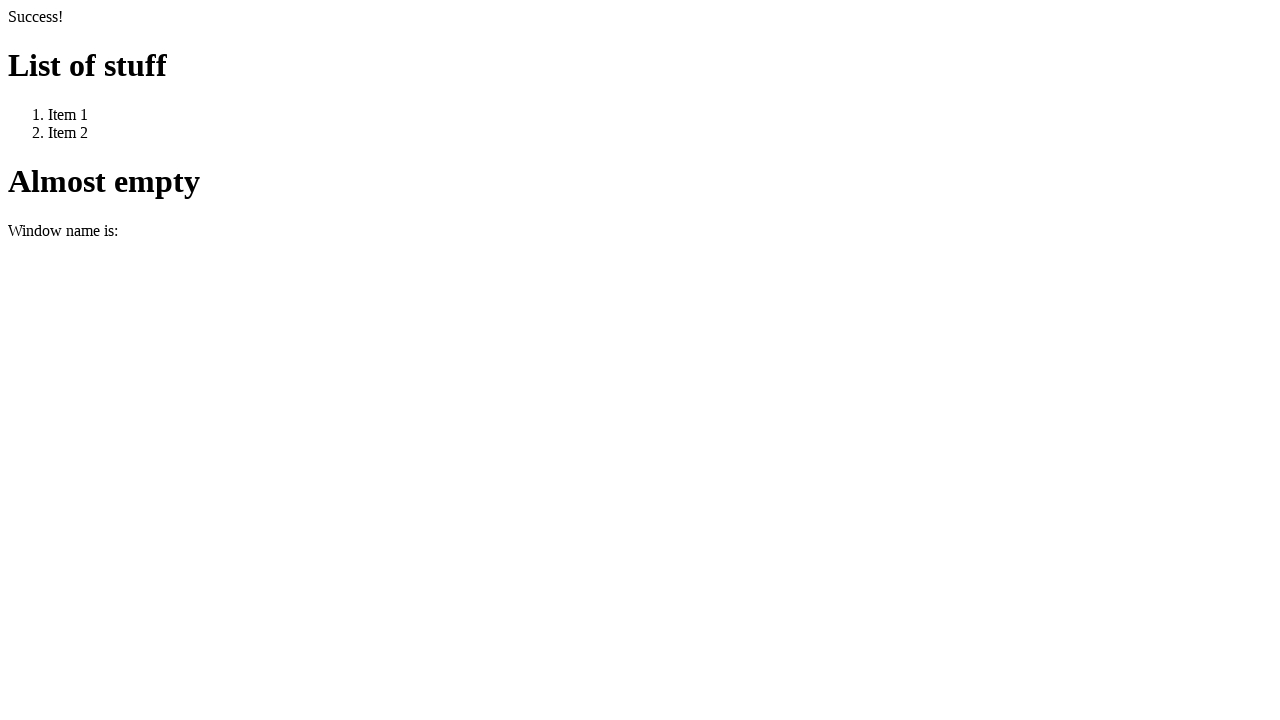